Tests a registration form by filling in first name, last name, and selecting a gender option

Starting URL: https://loopcamp.vercel.app/registration_form.html

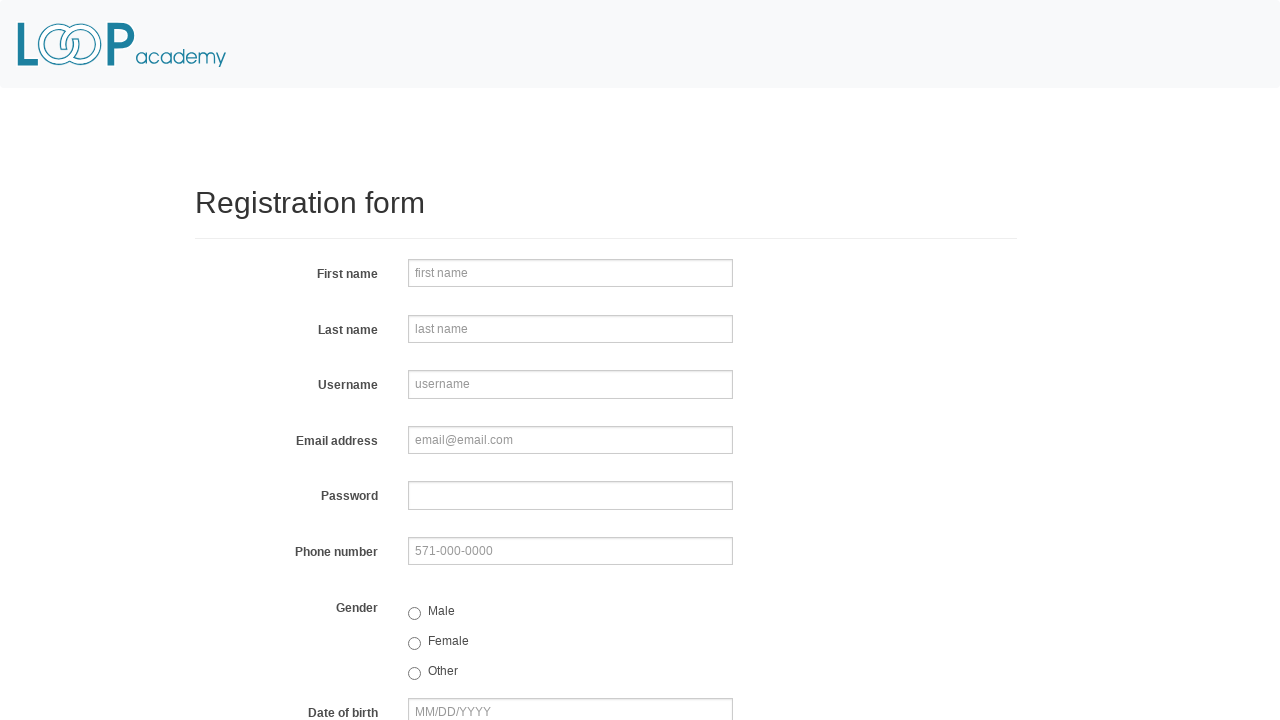

Filled first name field with 'Loop' on input[name='firstname']
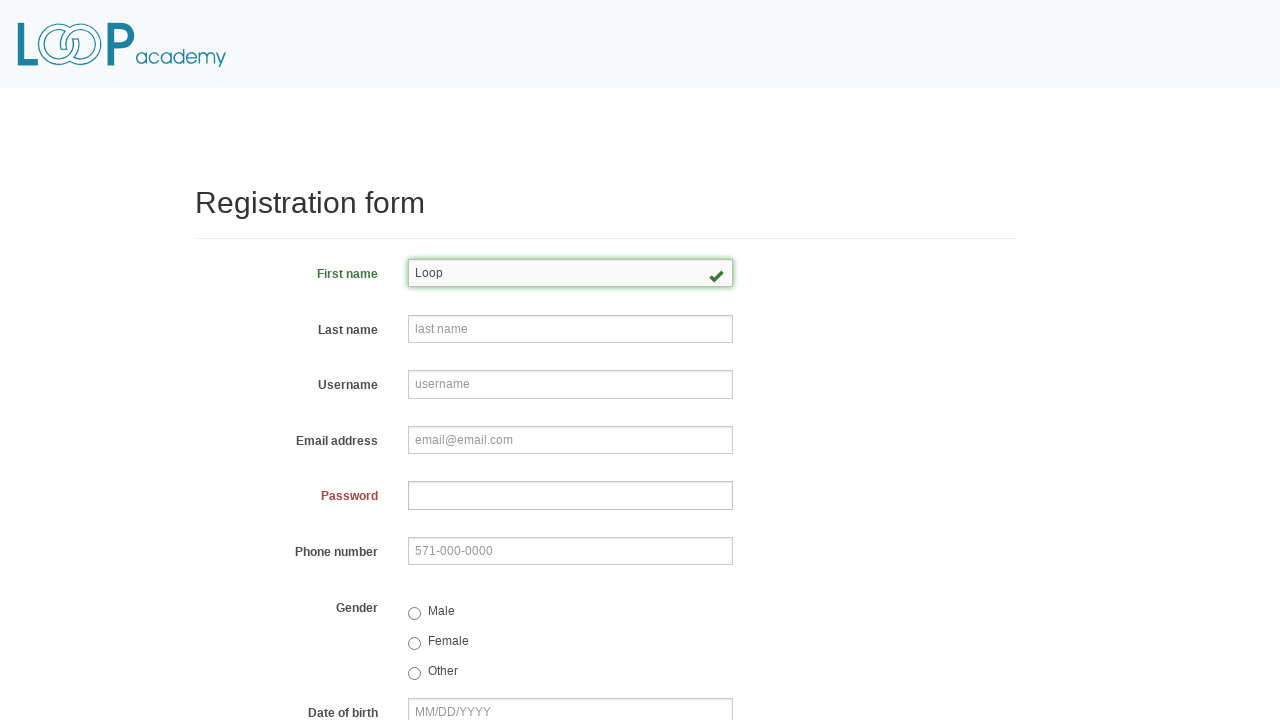

Filled last name field with 'Camp' on input[name='lastname']
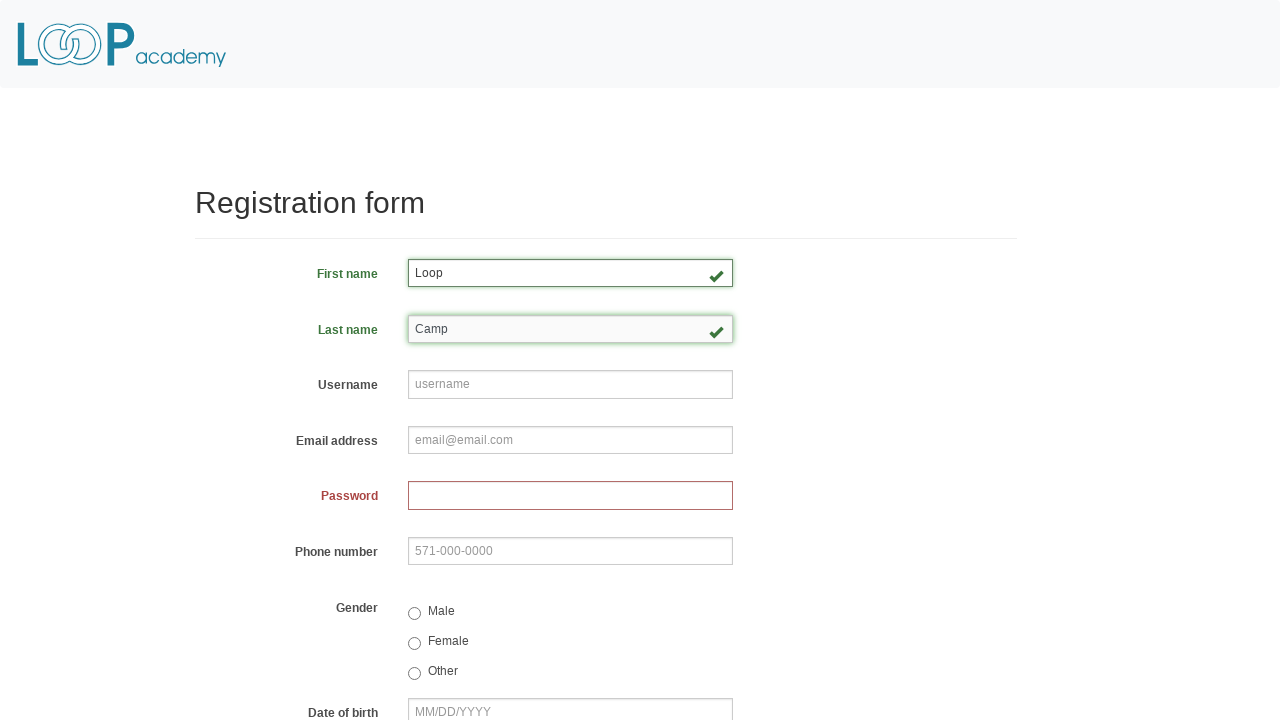

Clicked gender radio button at (414, 613) on input[name='gender']
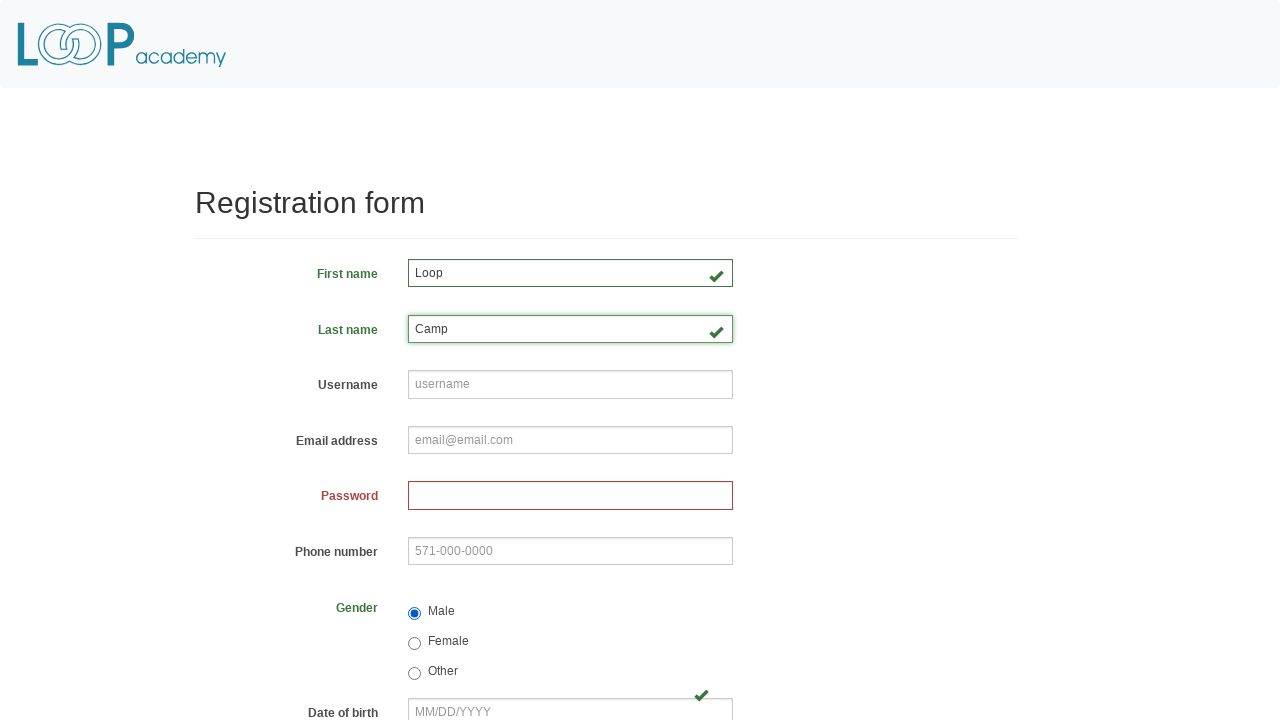

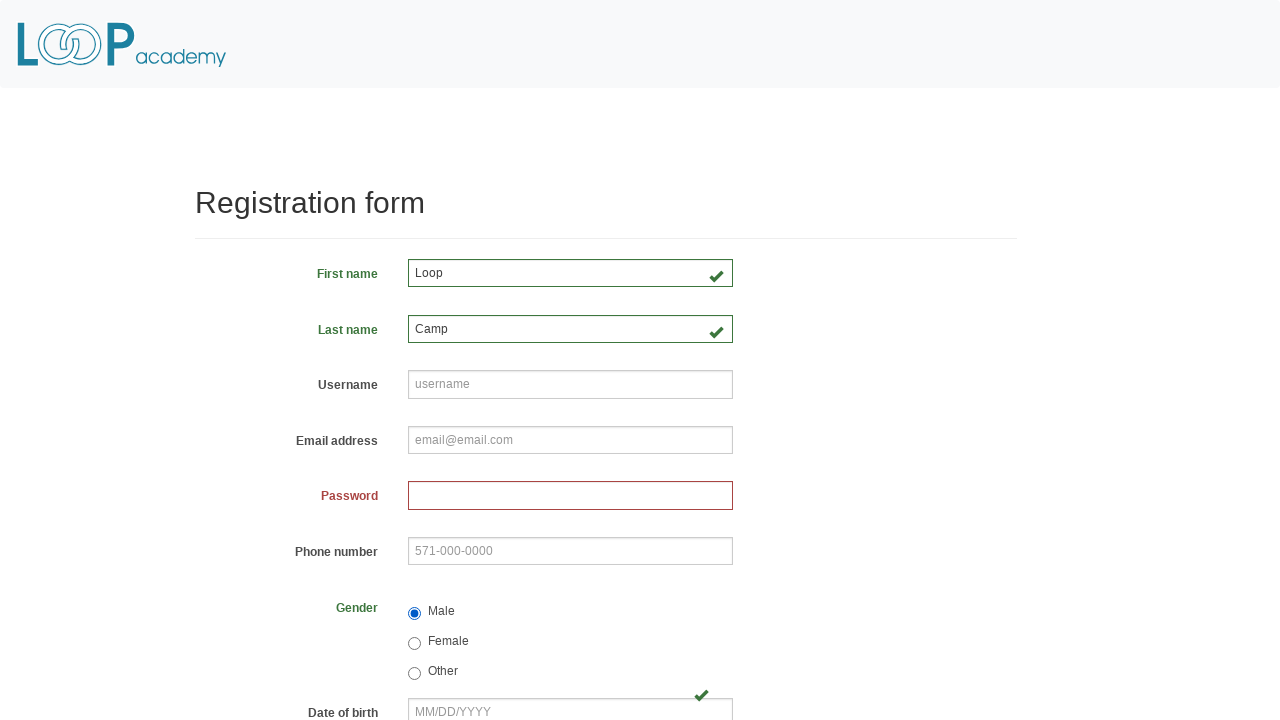